Tests file download functionality by clicking the download button

Starting URL: https://demoqa.com/upload-download

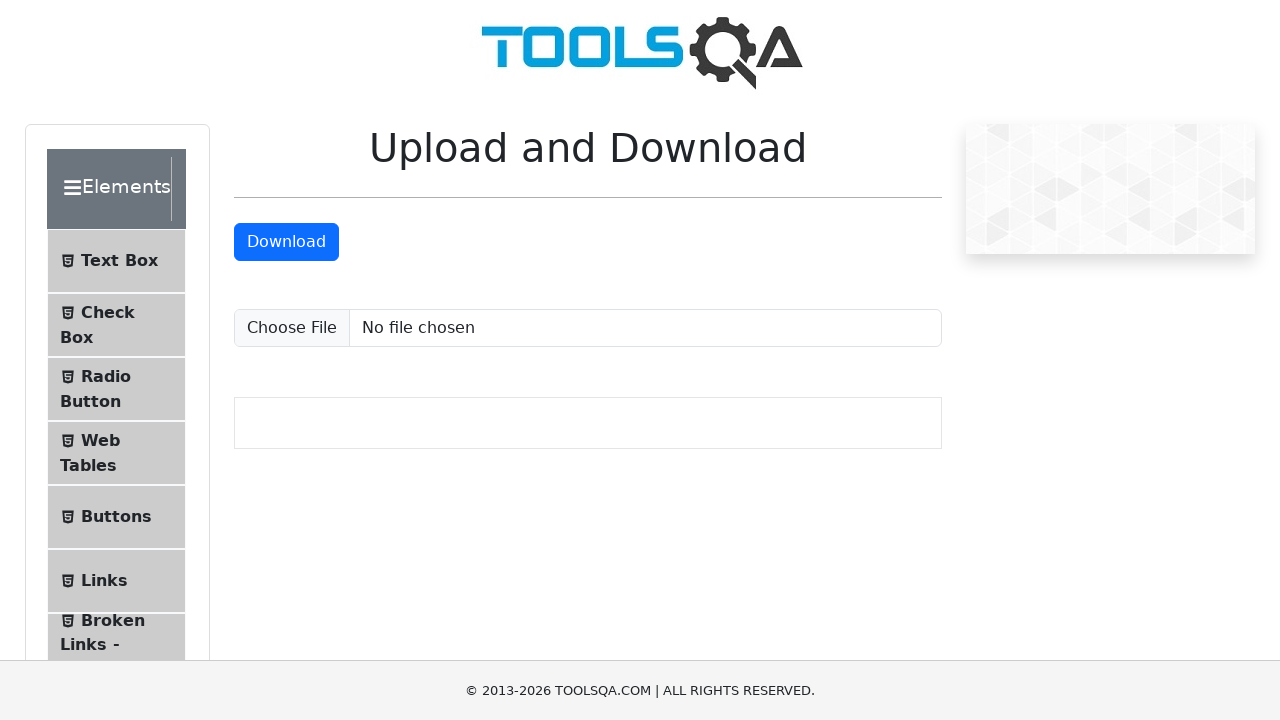

Navigated to upload-download page
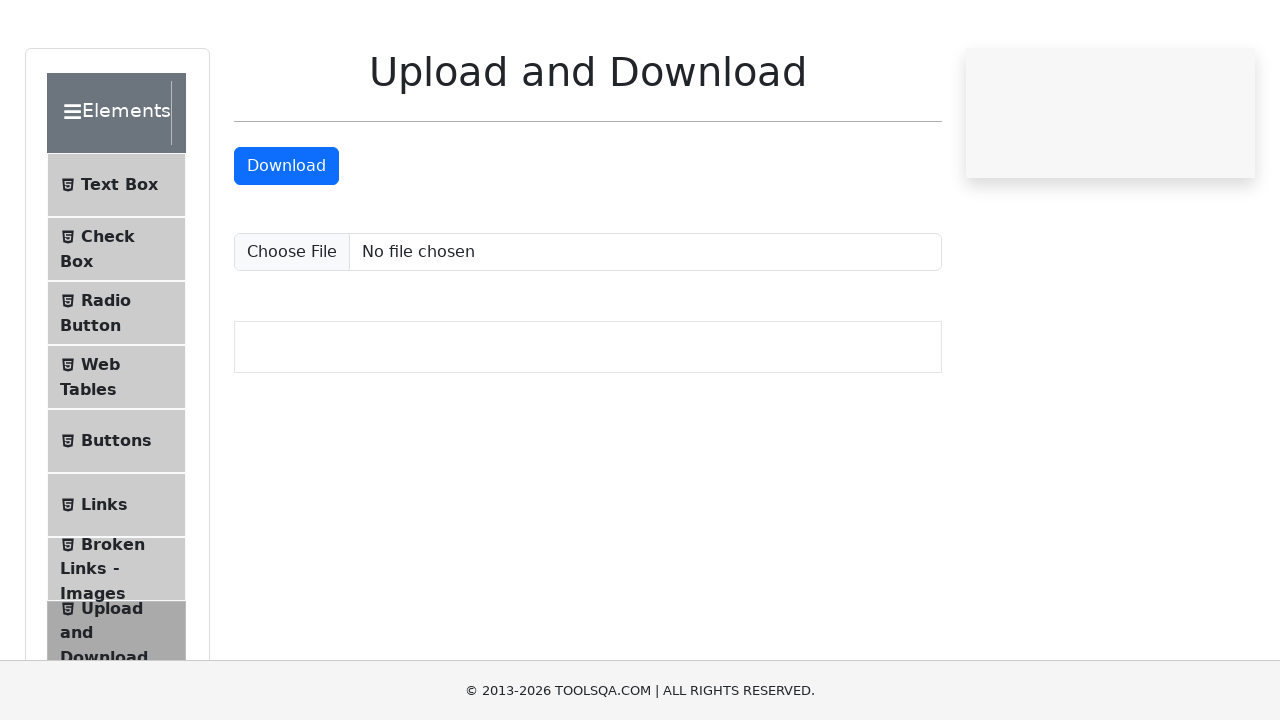

Clicked download button and initiated file download at (286, 242) on #downloadButton
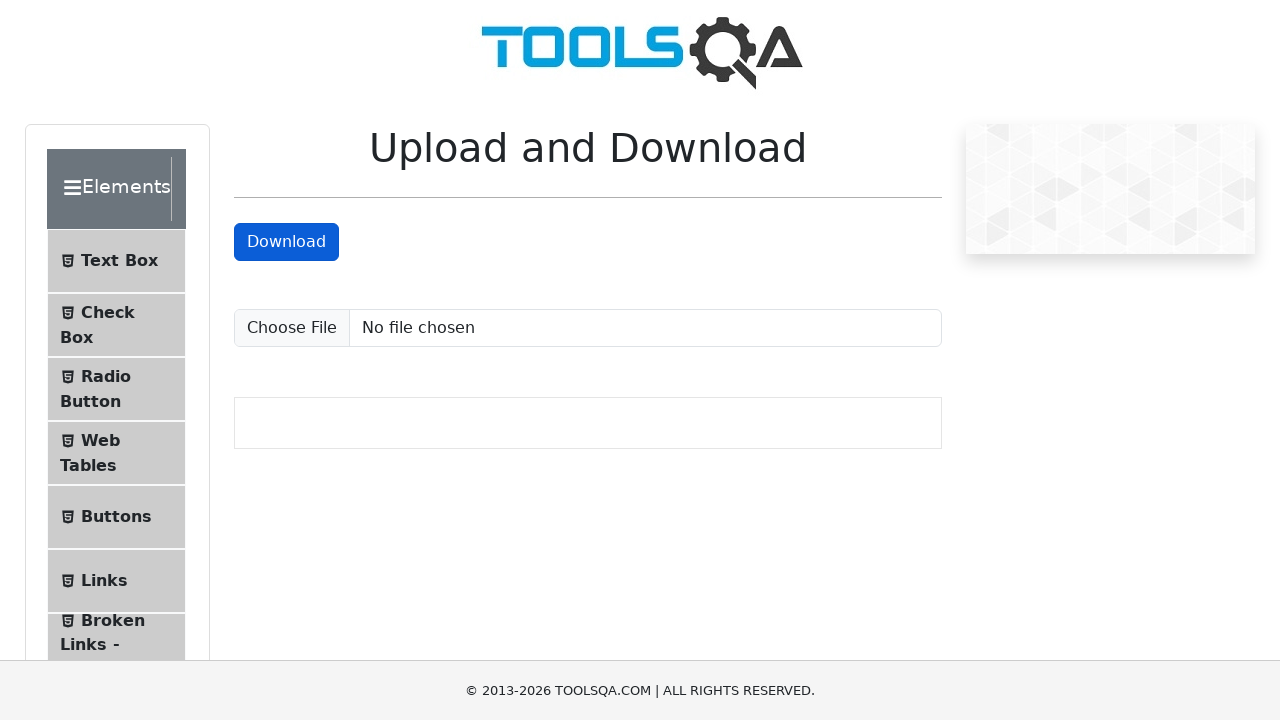

File download completed successfully
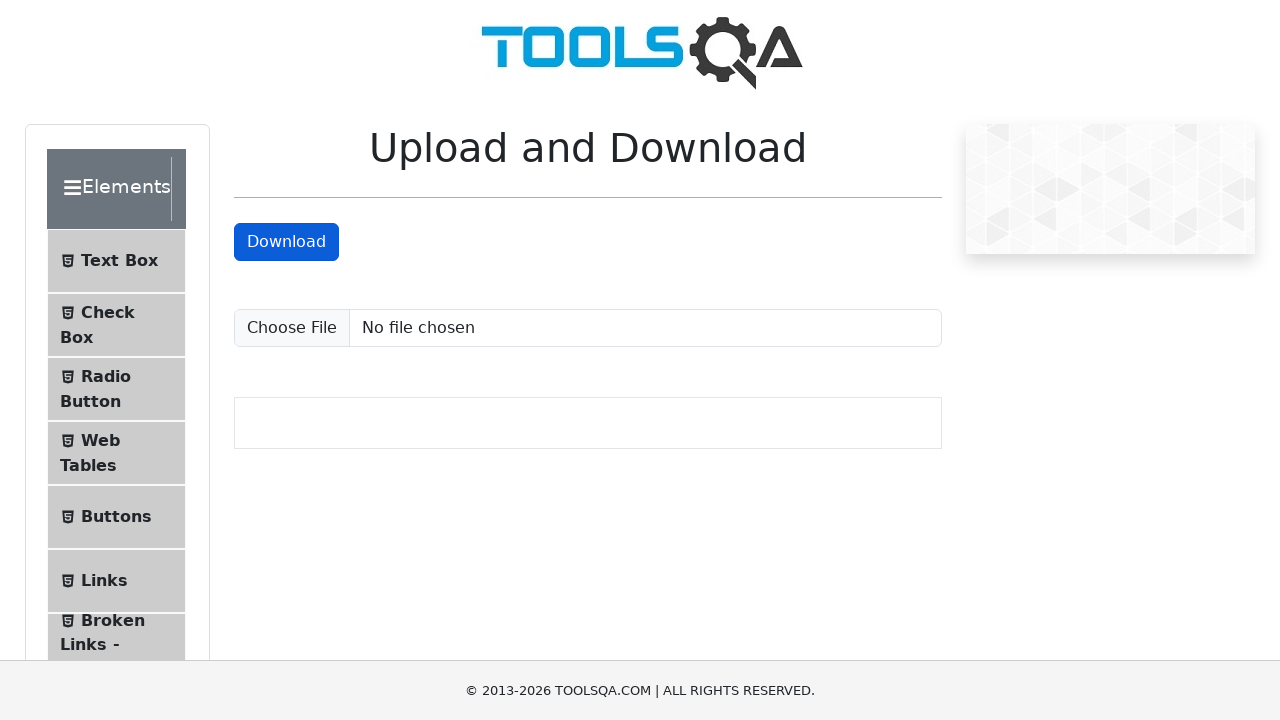

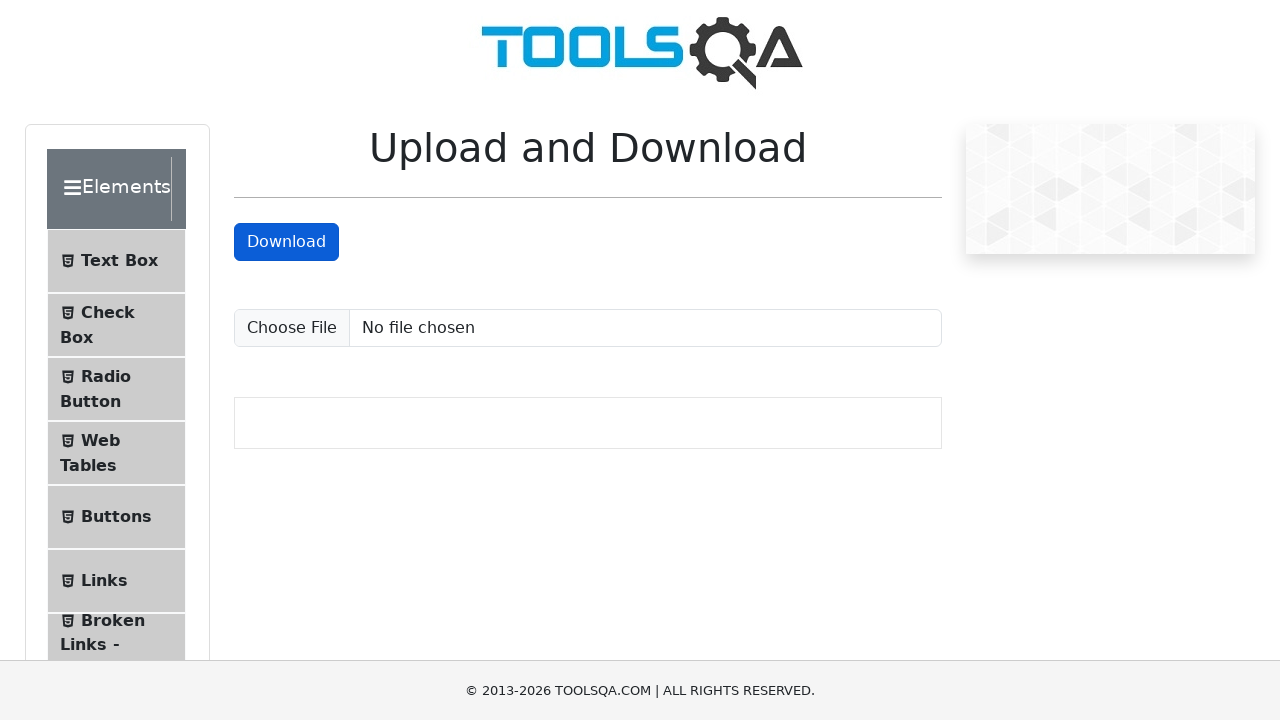